Fills form fields, clicks submit button, and verifies the page shows "Received!" confirmation text

Starting URL: https://d3pv22lioo8876.cloudfront.net/tiptop/

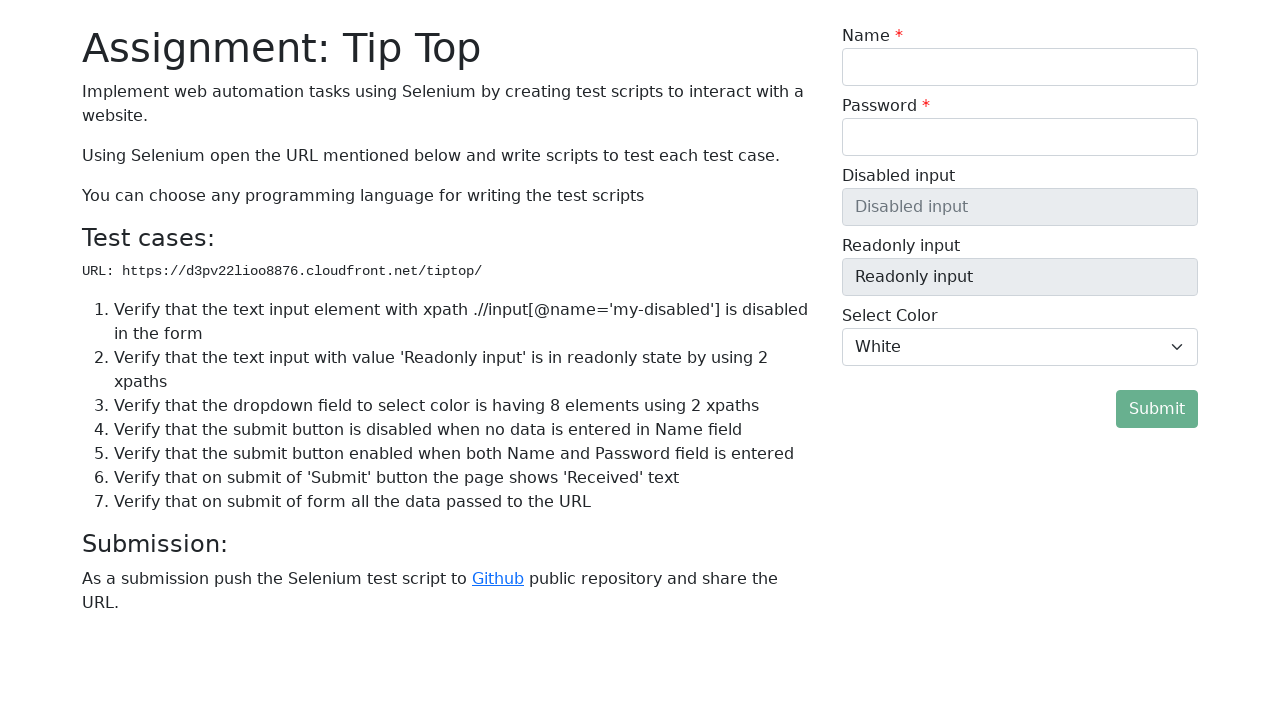

Filled name input field with 'Jane Doe' on input#my-name-id
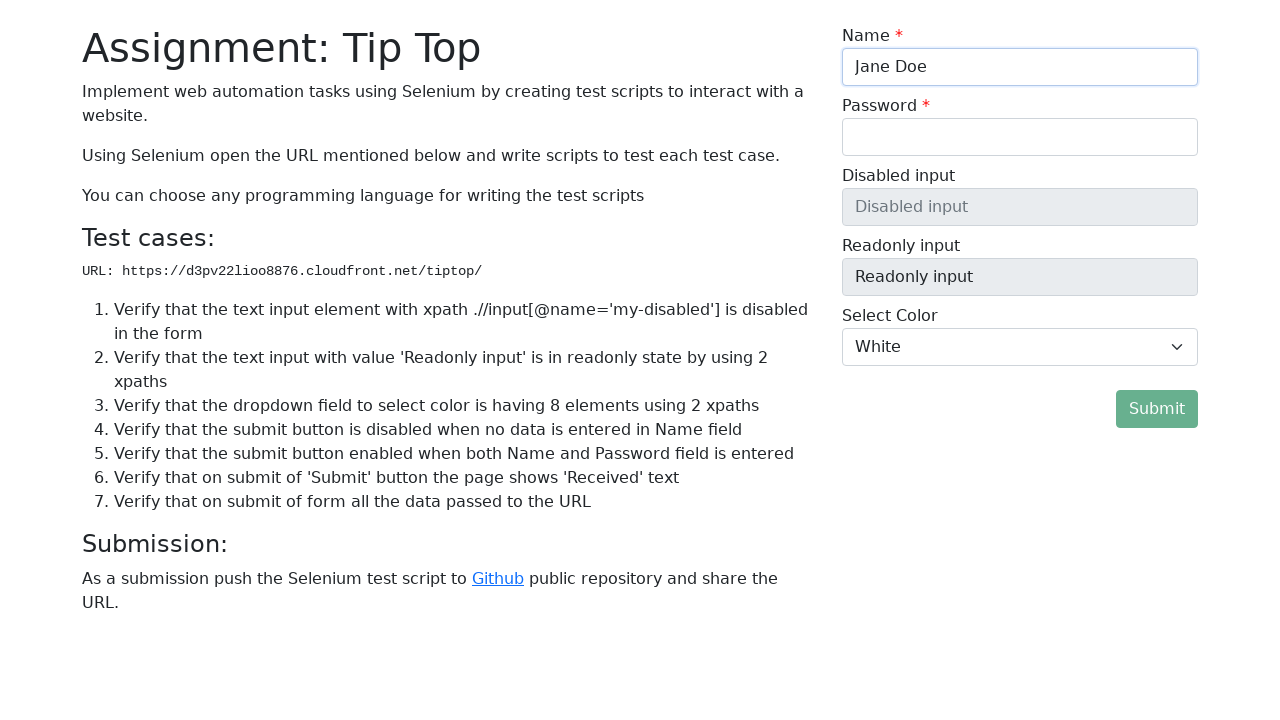

Filled password input field with 'TestPass456' on input#my-password-id
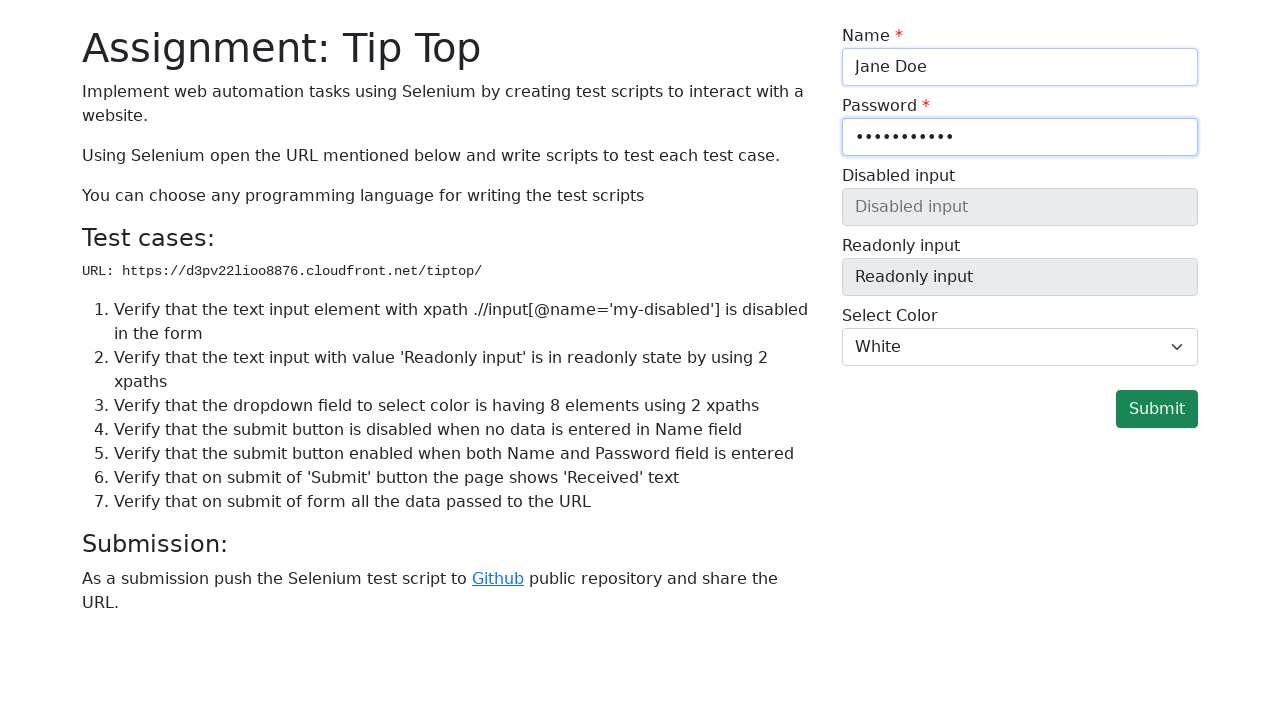

Clicked submit button at (1157, 409) on button.btn.btn-success.mt-3.float-end
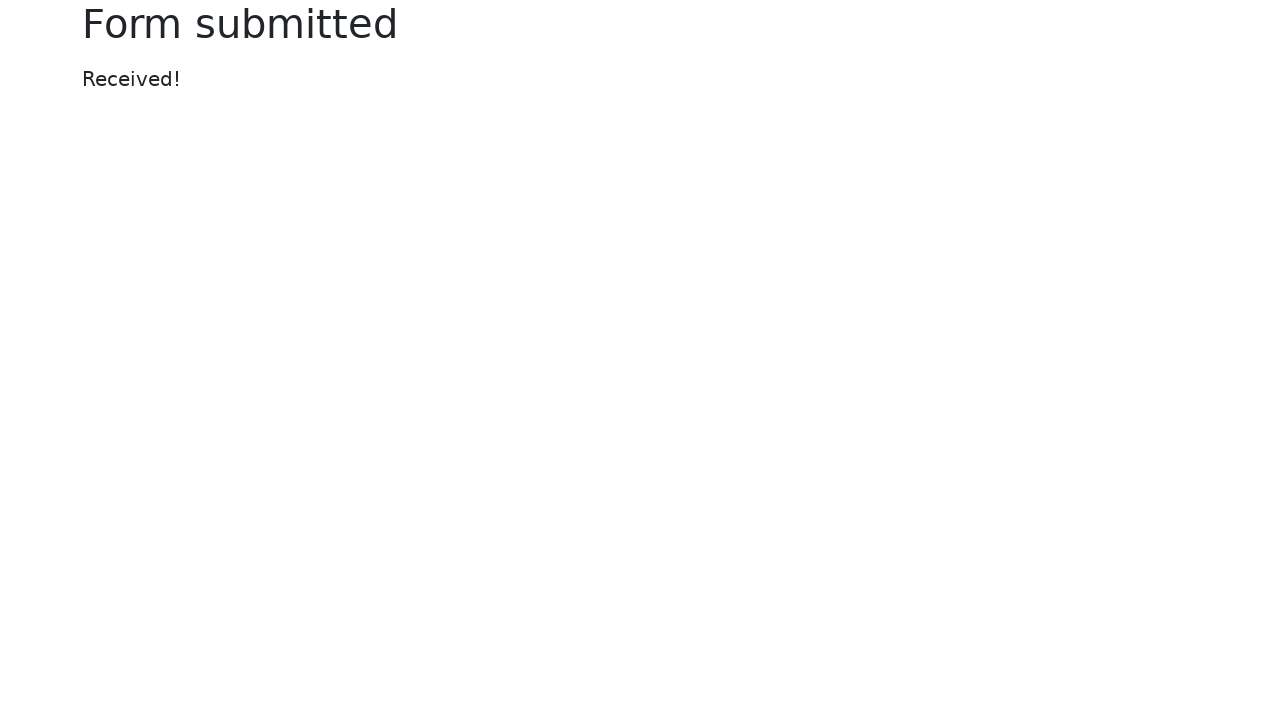

Waited for 'Received!' message to appear
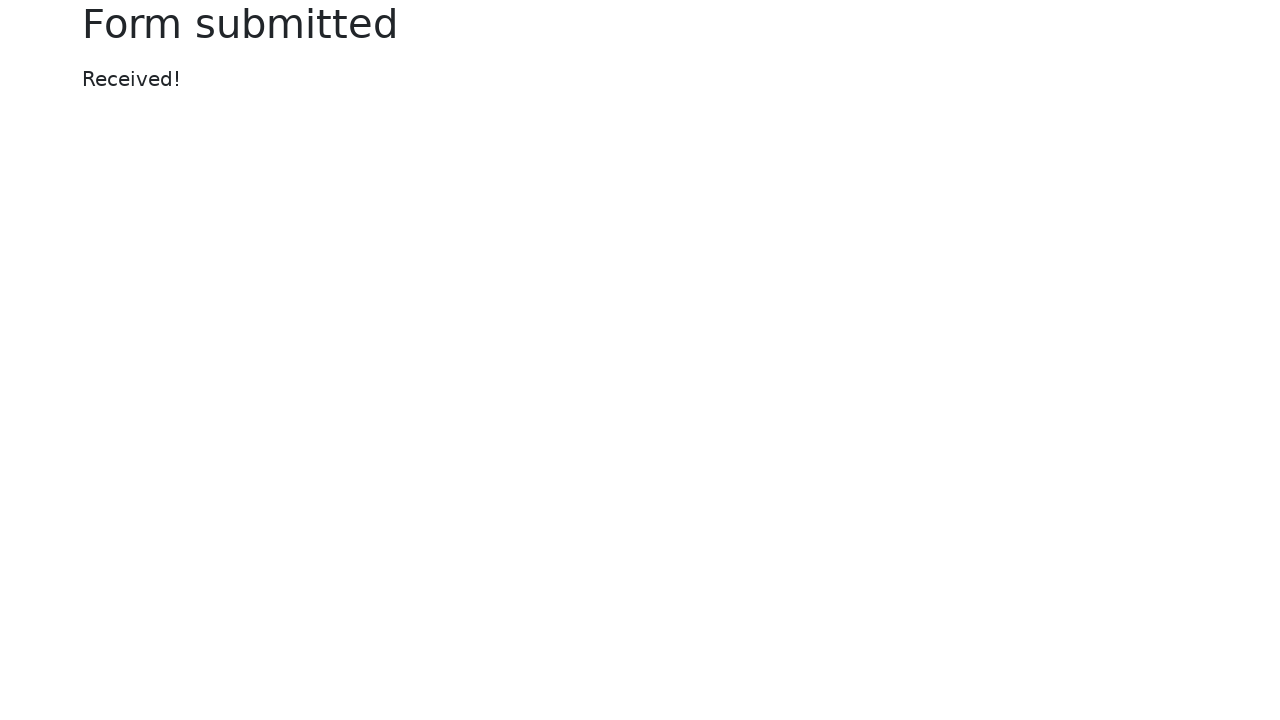

Retrieved text content from 'Received!' message
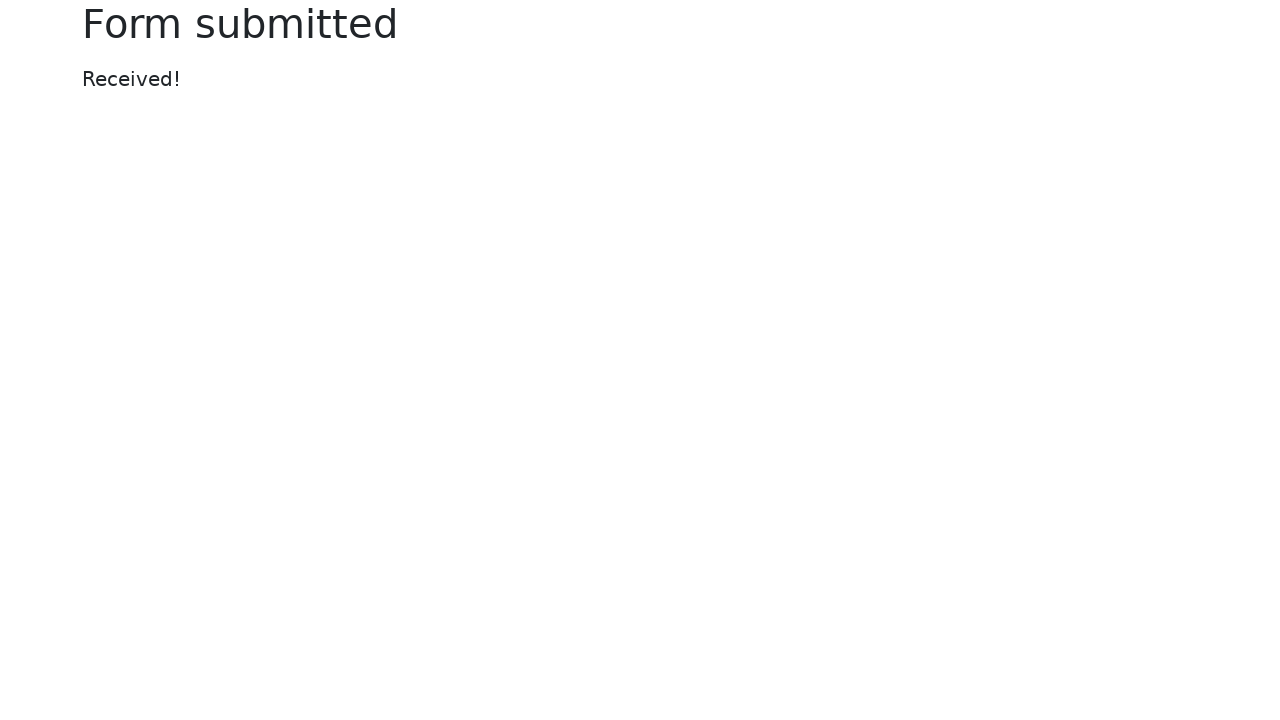

Verified that message text equals 'Received!'
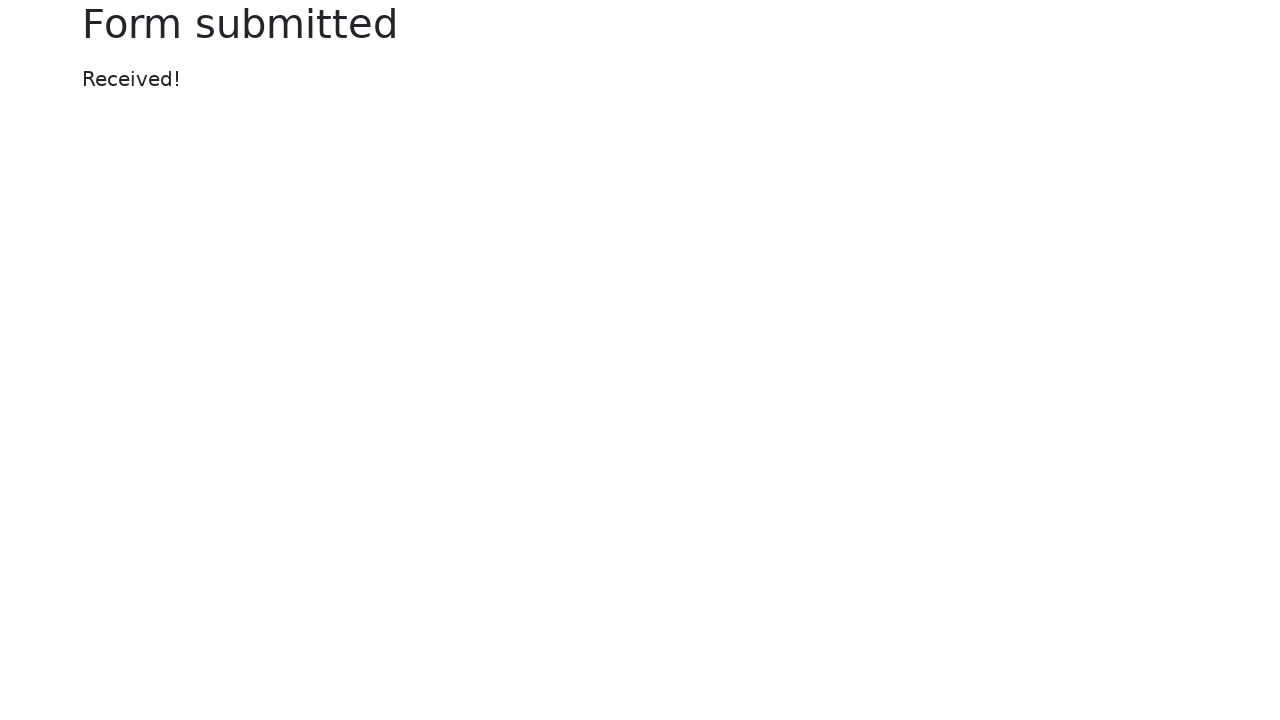

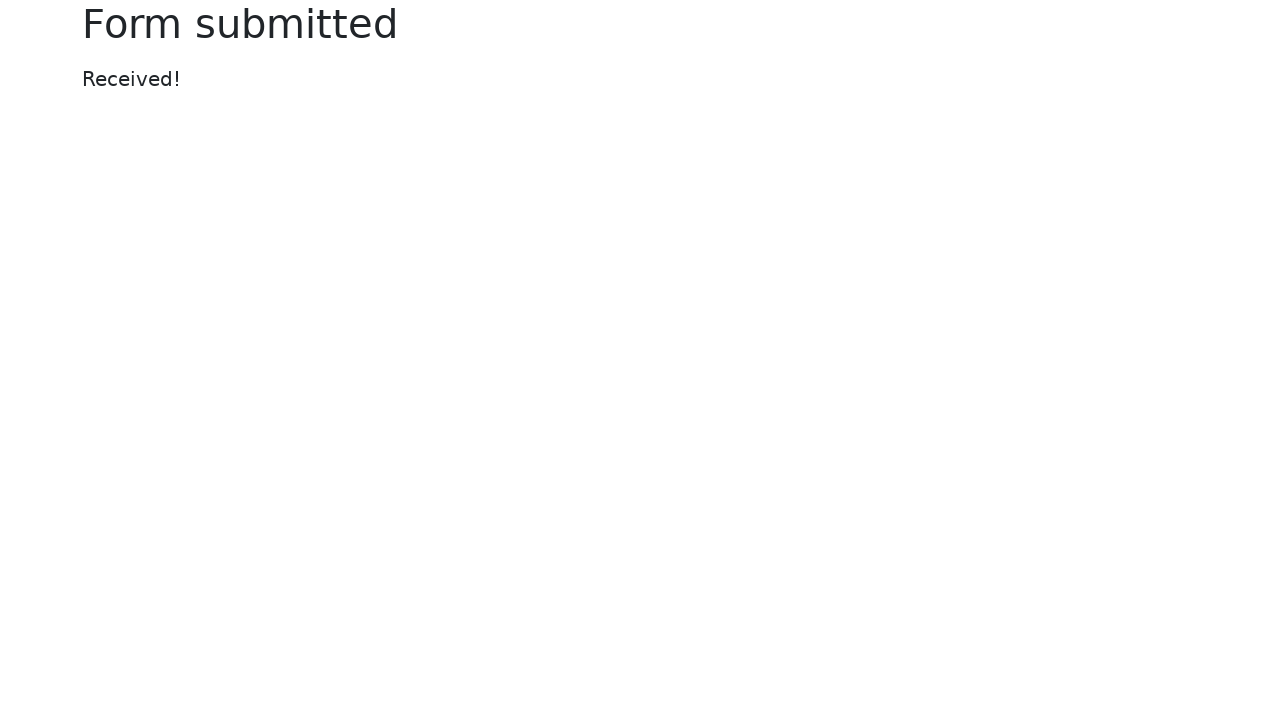